Tests an e-commerce shopping flow by adding specific vegetables (Brocolli, Cauliflower, Cucumber, Beetroot) to cart, proceeding to checkout, applying a promo code, and verifying the promo is applied.

Starting URL: https://rahulshettyacademy.com/seleniumPractise/#/

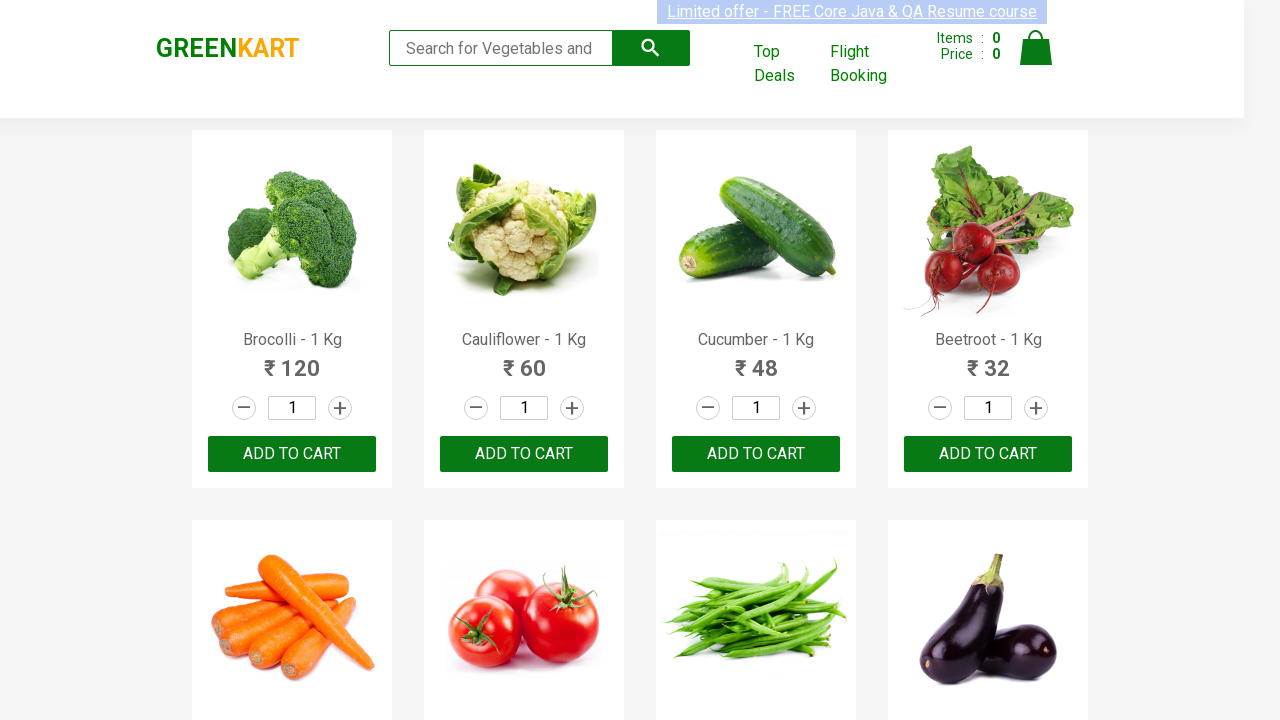

Waited for product elements to load on the page
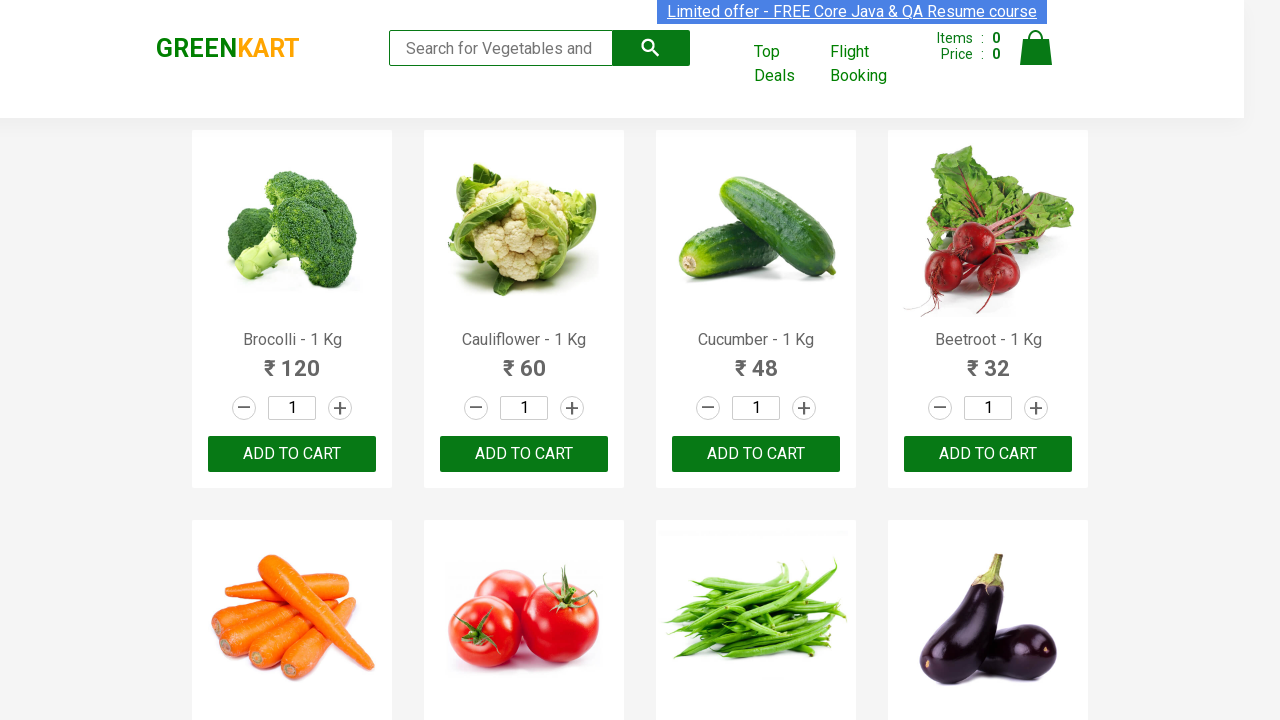

Retrieved all product name elements from the page
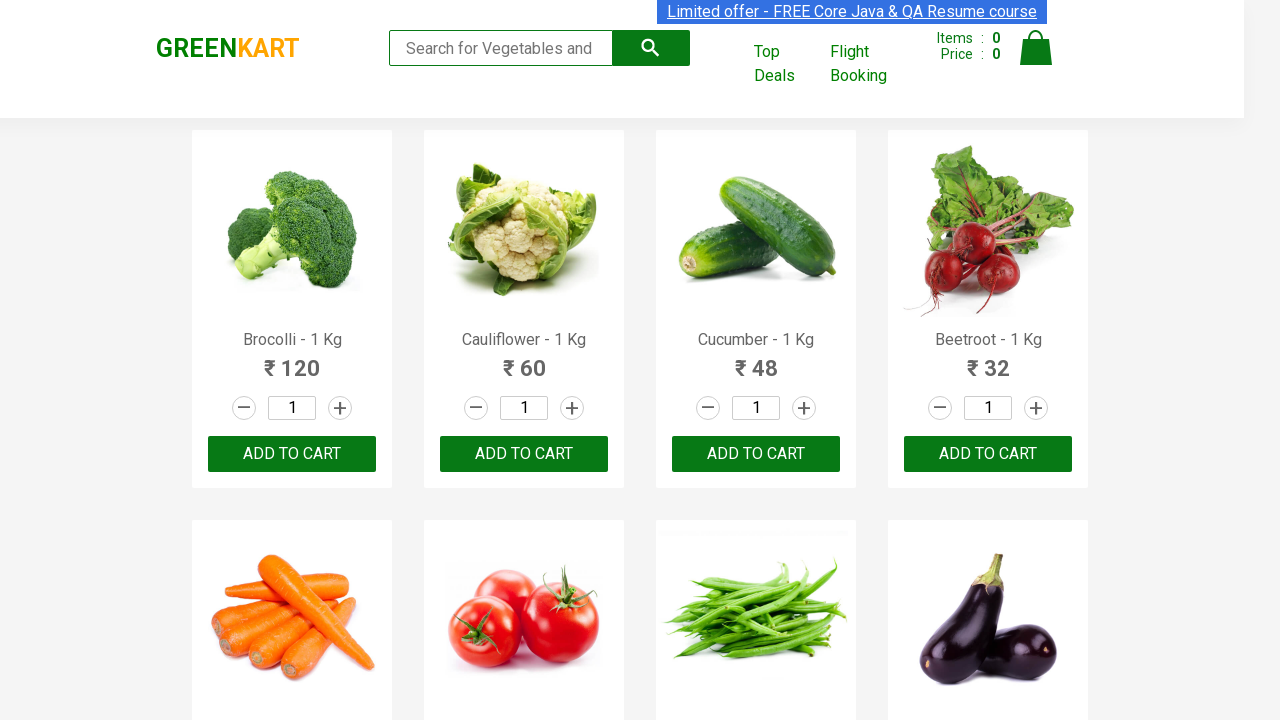

Added Brocolli to cart at (292, 454) on xpath=//div[@class='product-action']/button >> nth=0
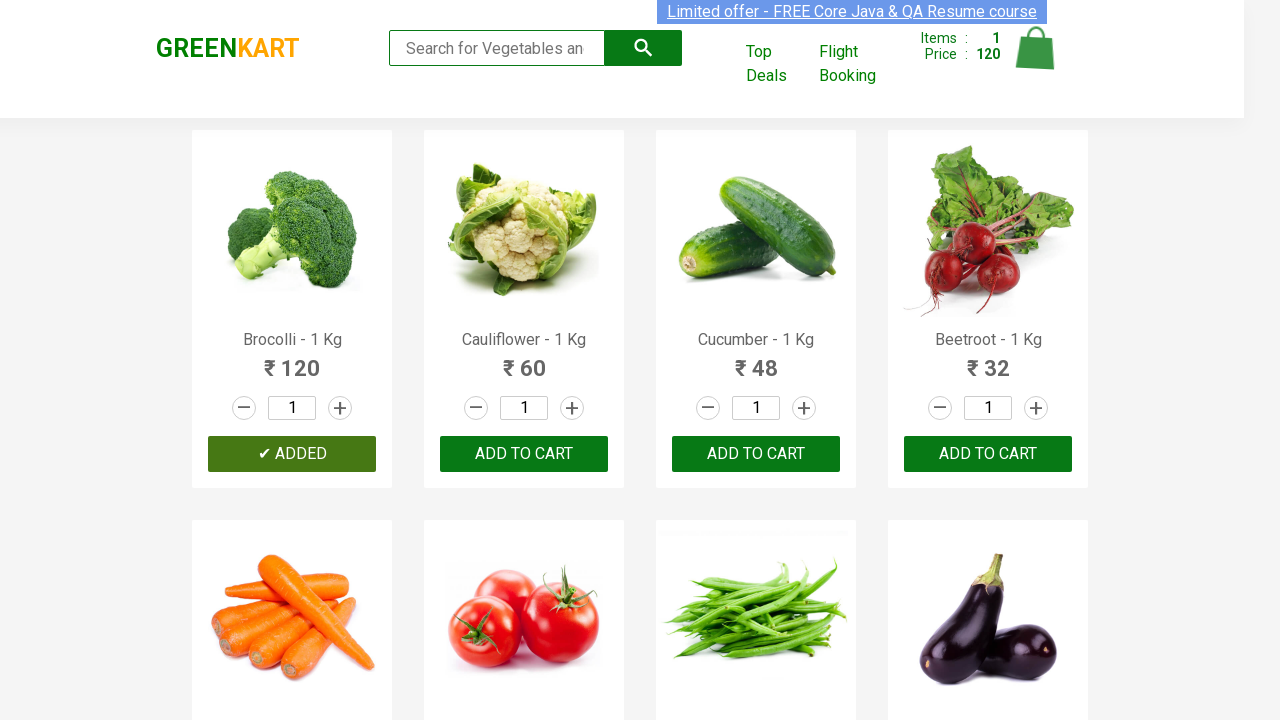

Added Cauliflower to cart at (524, 454) on xpath=//div[@class='product-action']/button >> nth=1
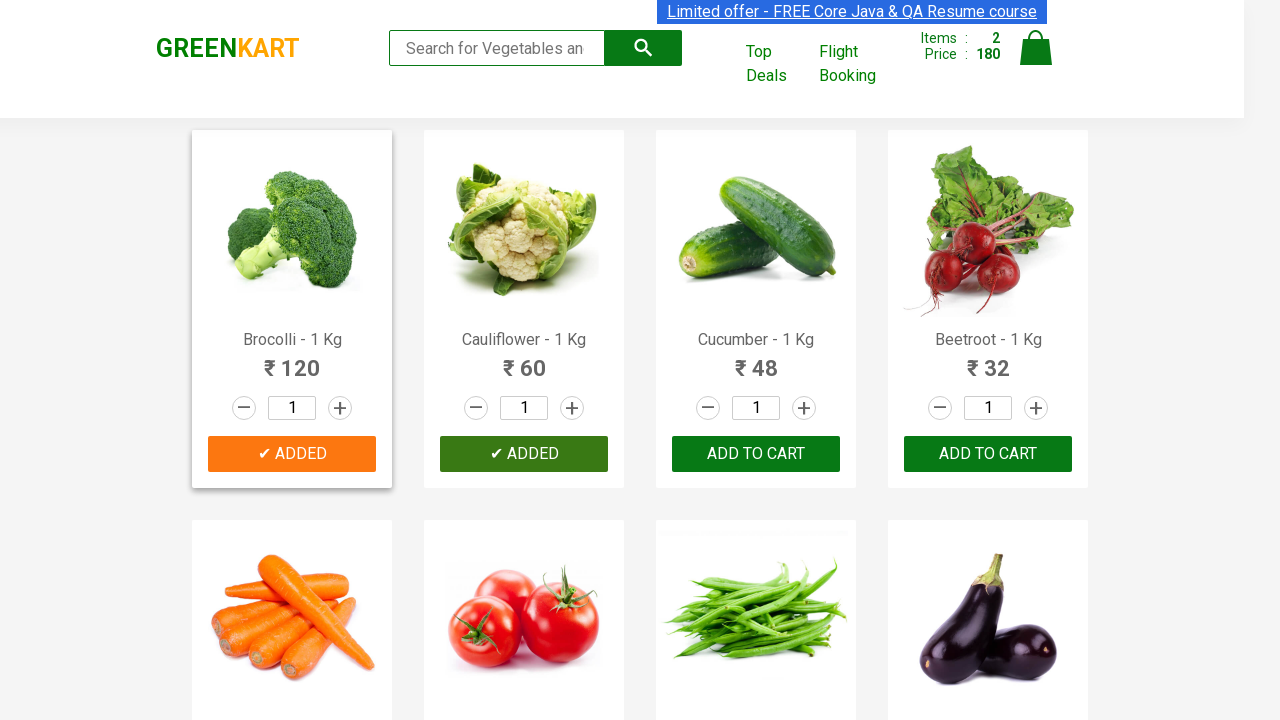

Added Cucumber to cart at (756, 454) on xpath=//div[@class='product-action']/button >> nth=2
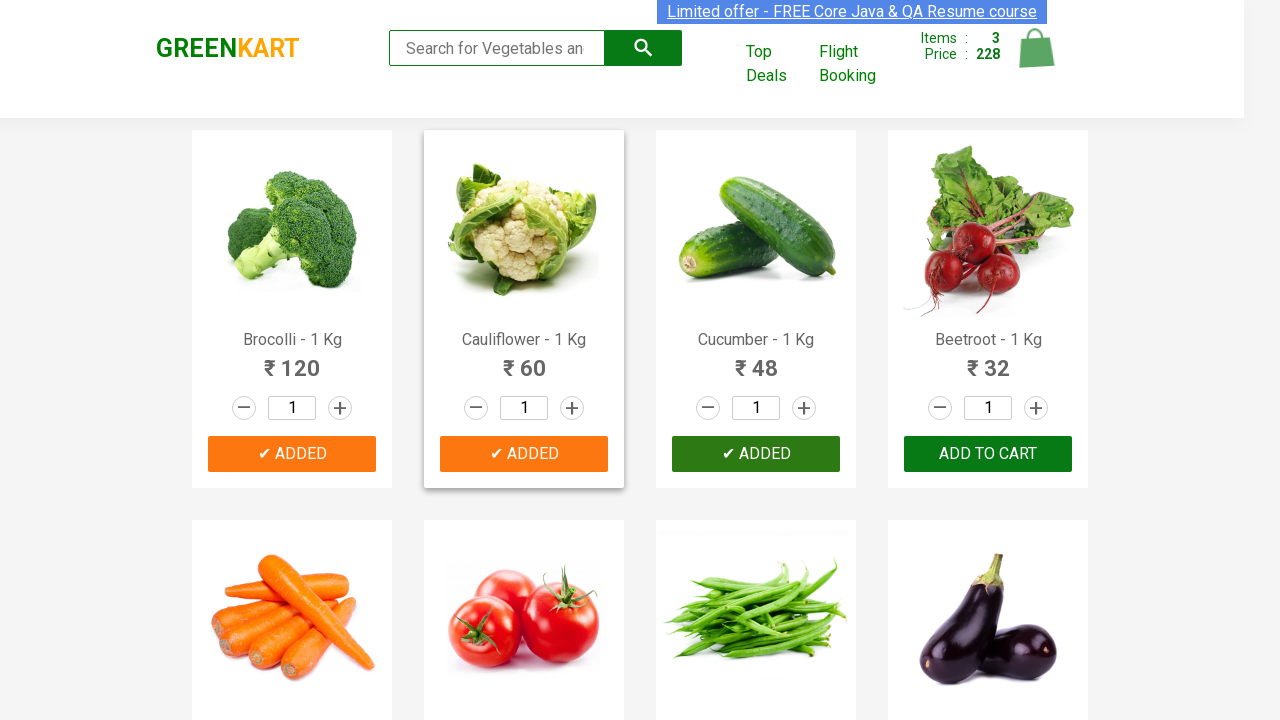

Added Beetroot to cart at (988, 454) on xpath=//div[@class='product-action']/button >> nth=3
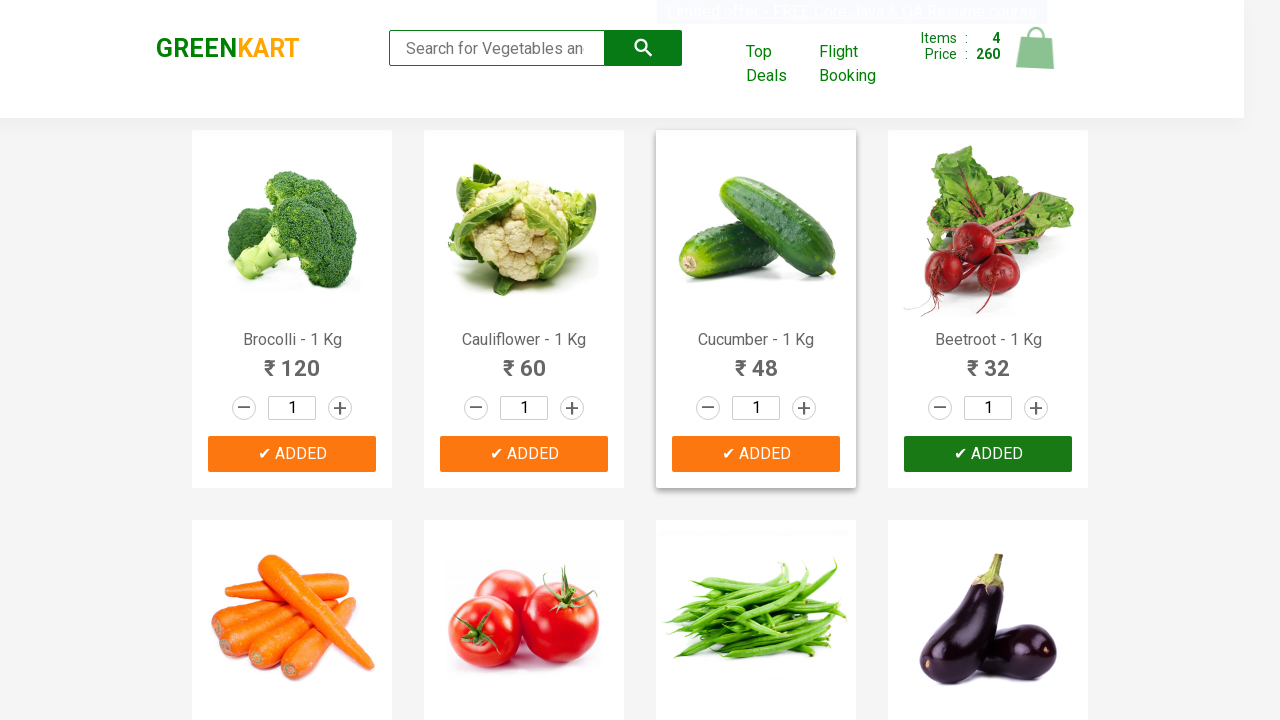

Clicked cart icon to view cart at (1036, 59) on a.cart-icon
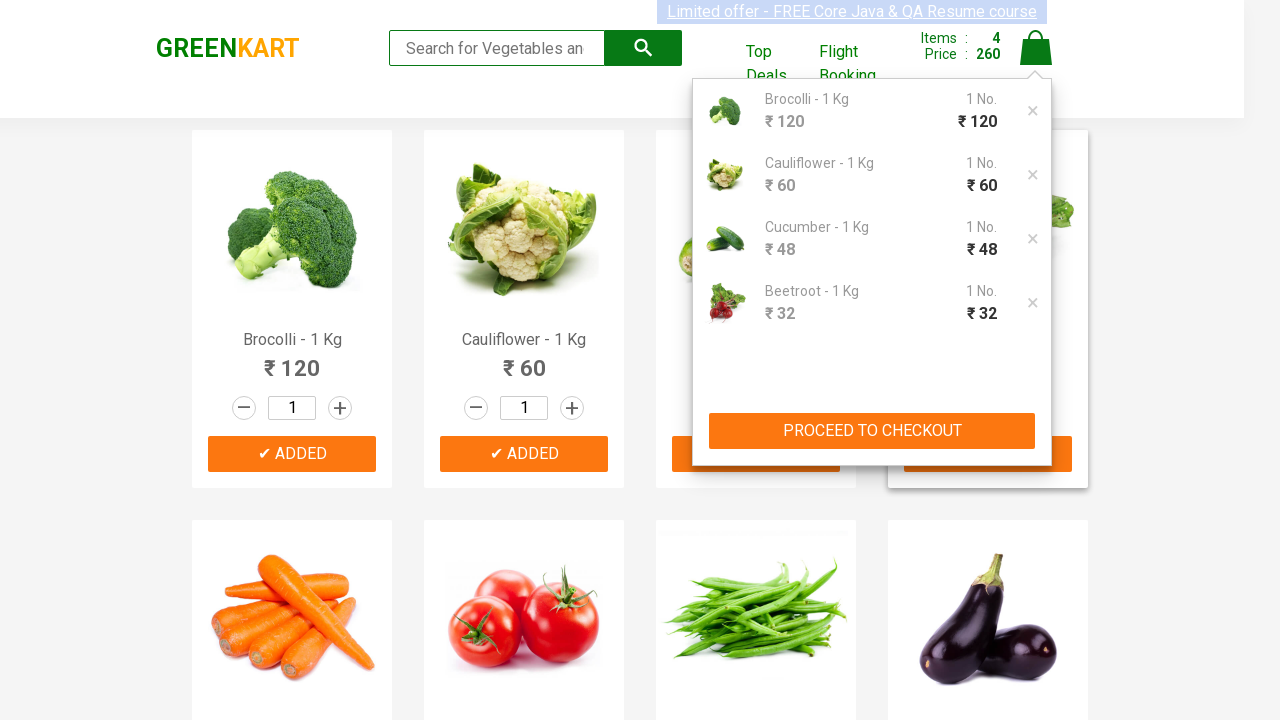

Clicked PROCEED TO CHECKOUT button at (872, 431) on xpath=//button[normalize-space()='PROCEED TO CHECKOUT']
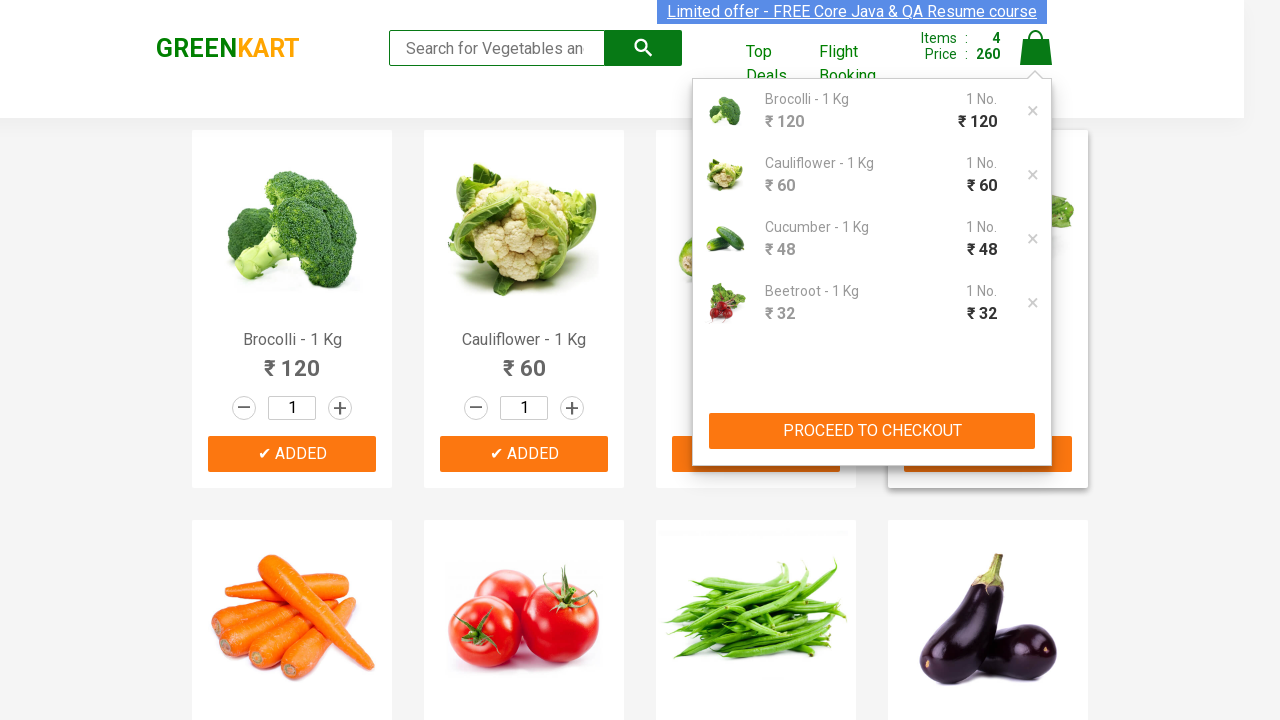

Promo code input field became visible
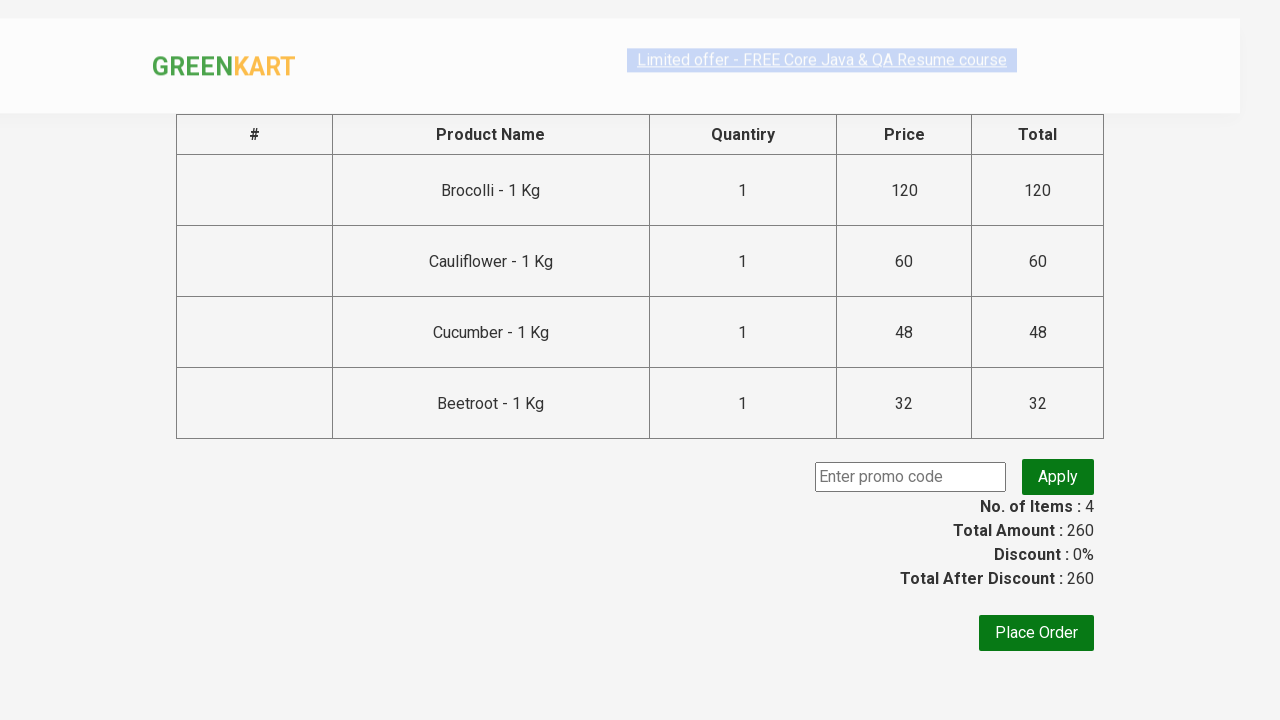

Entered promo code 'rahulshettyacademy' on input.promocode
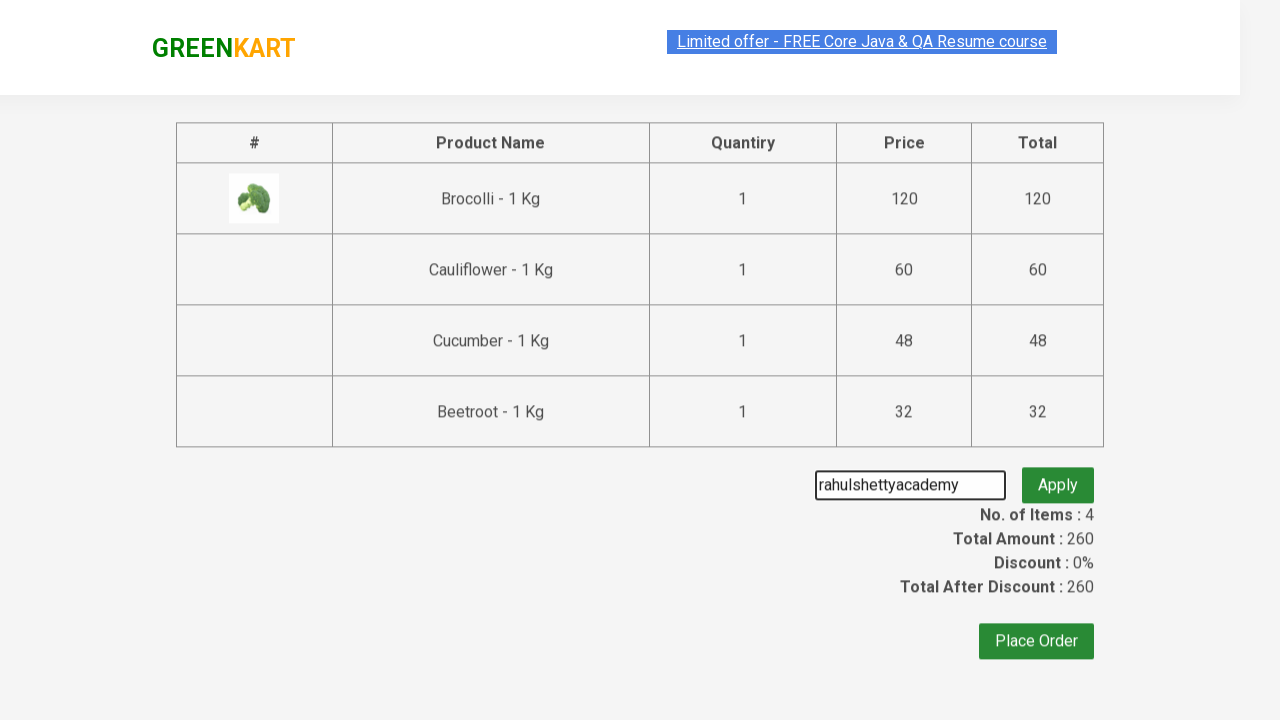

Clicked Apply button to apply the promo code at (1058, 477) on button.promoBtn
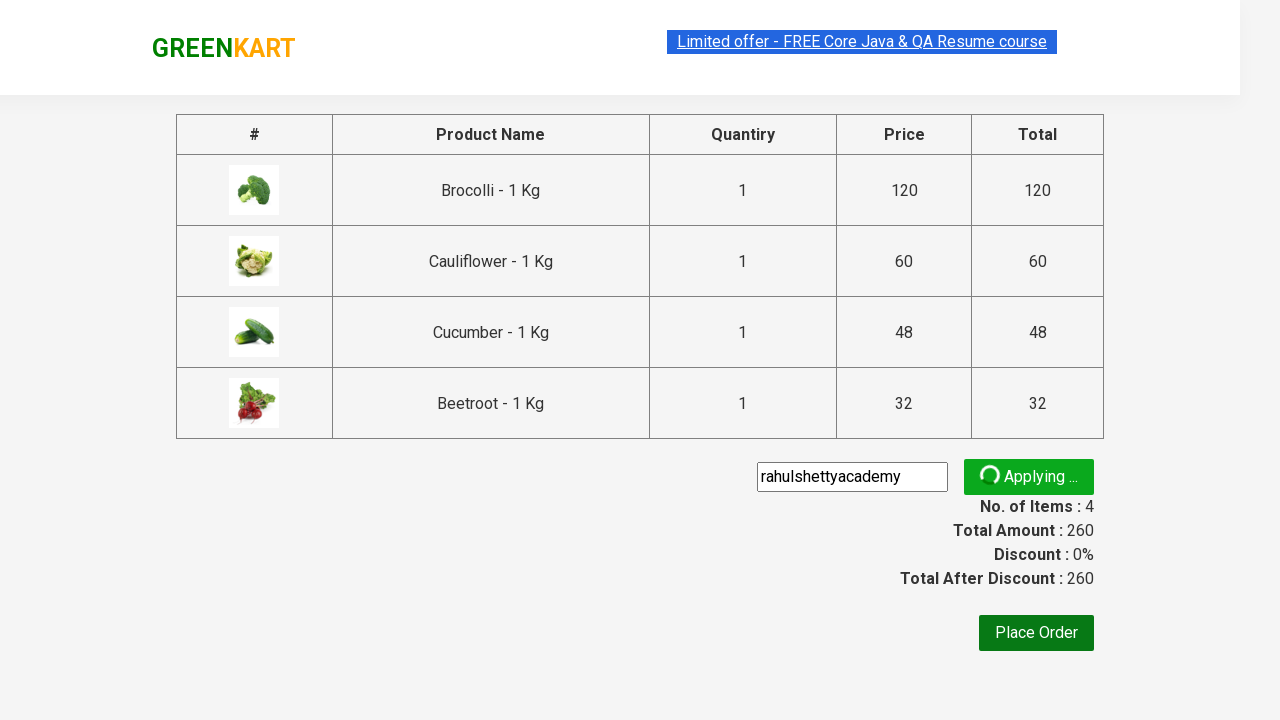

Promo code was successfully applied and confirmation message appeared
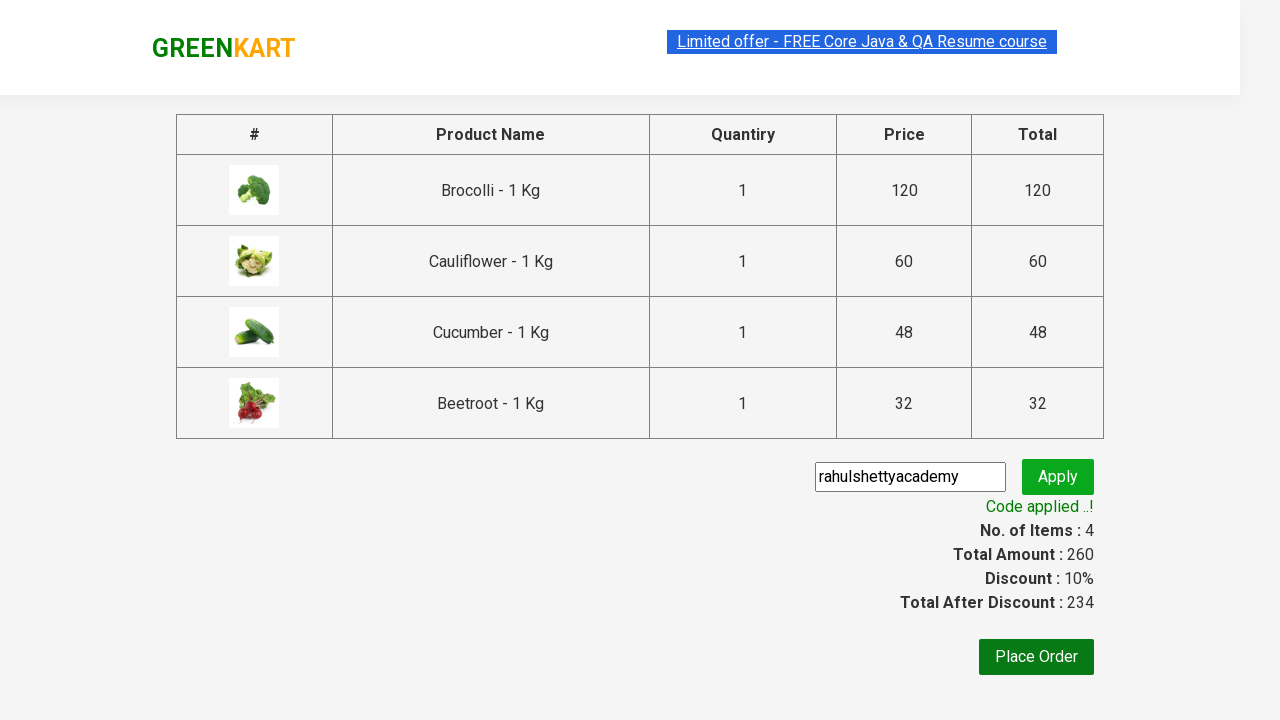

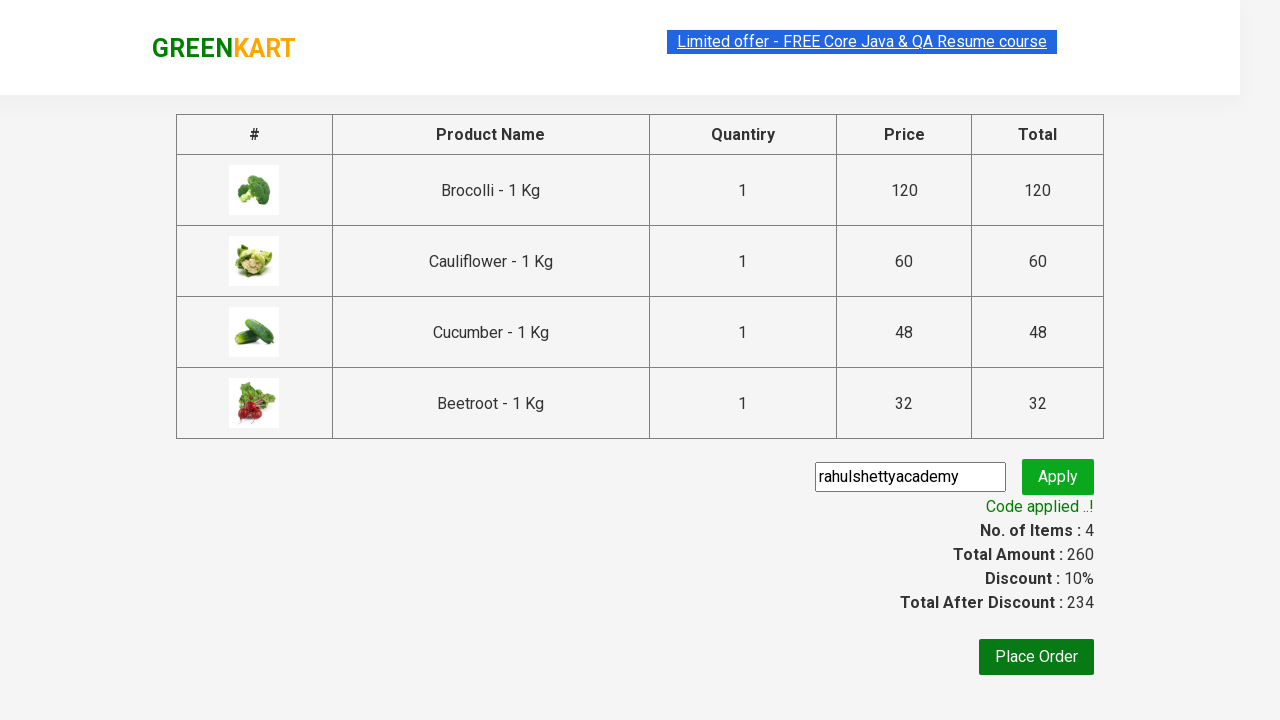